Navigates to RedBus website and verifies the page loads successfully by checking the page title and URL

Starting URL: https://www.redbus.in

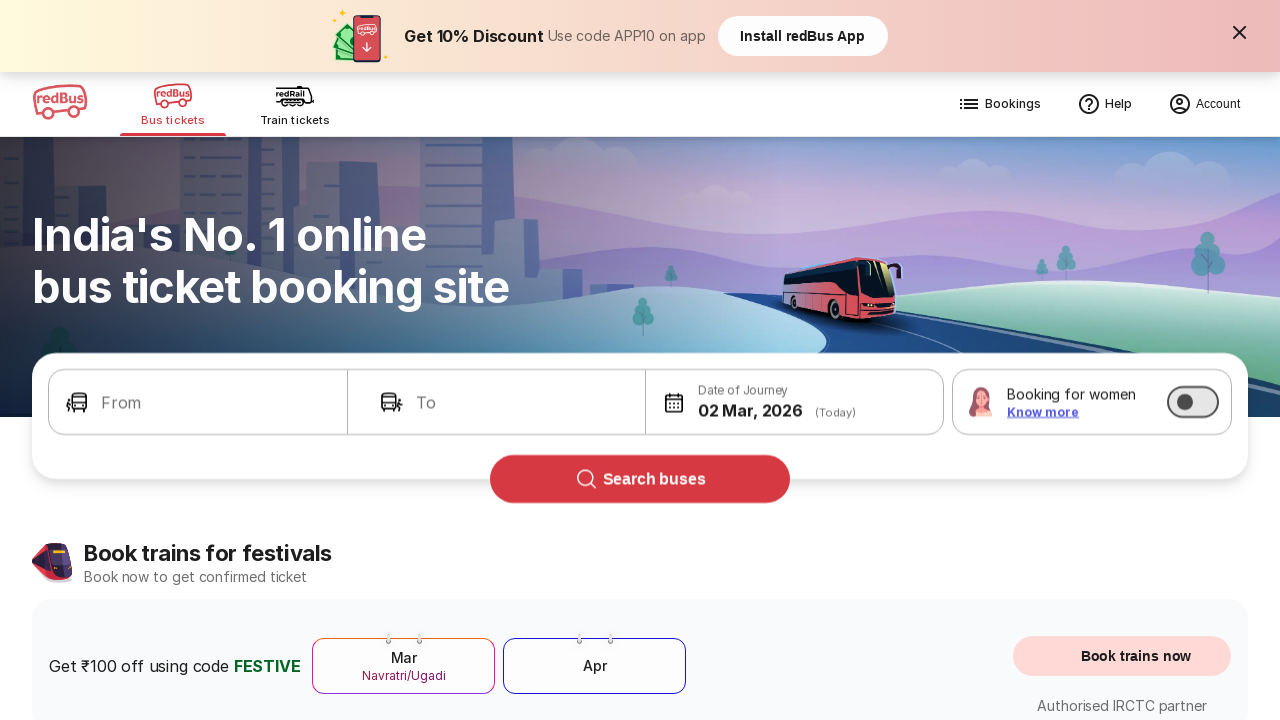

Waited for page to reach domcontentloaded state
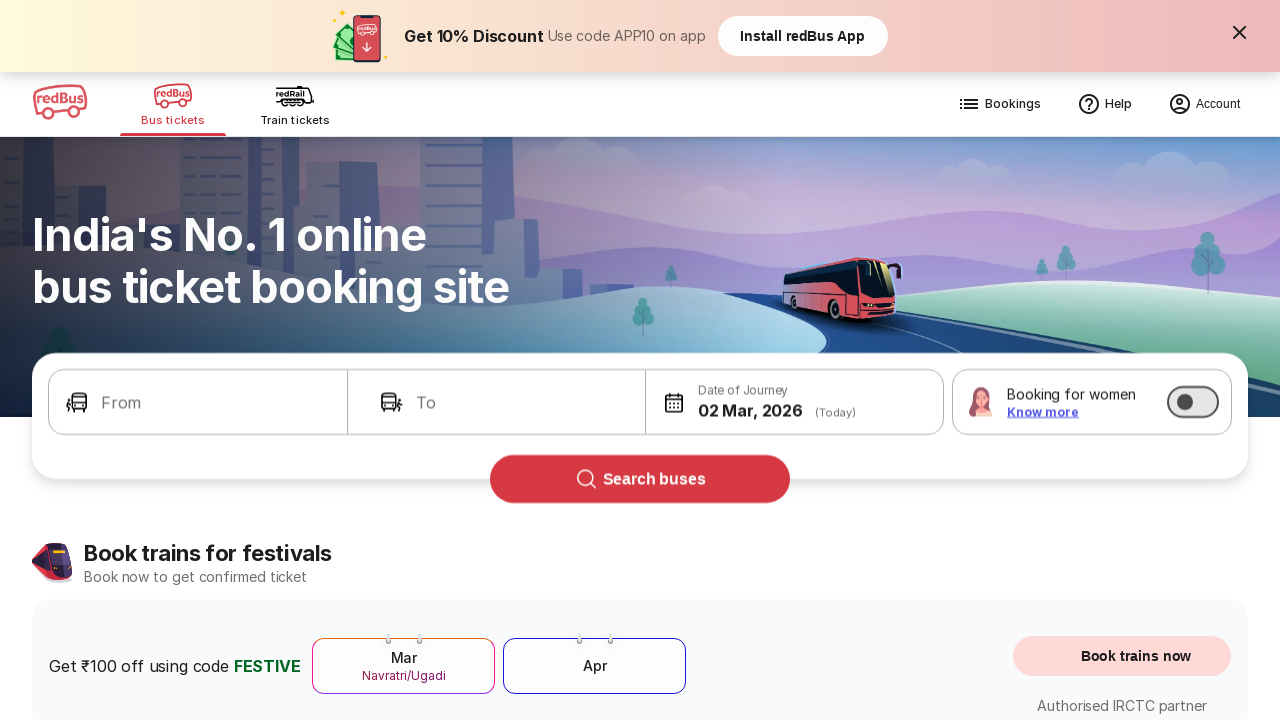

Verified body element is present on RedBus homepage
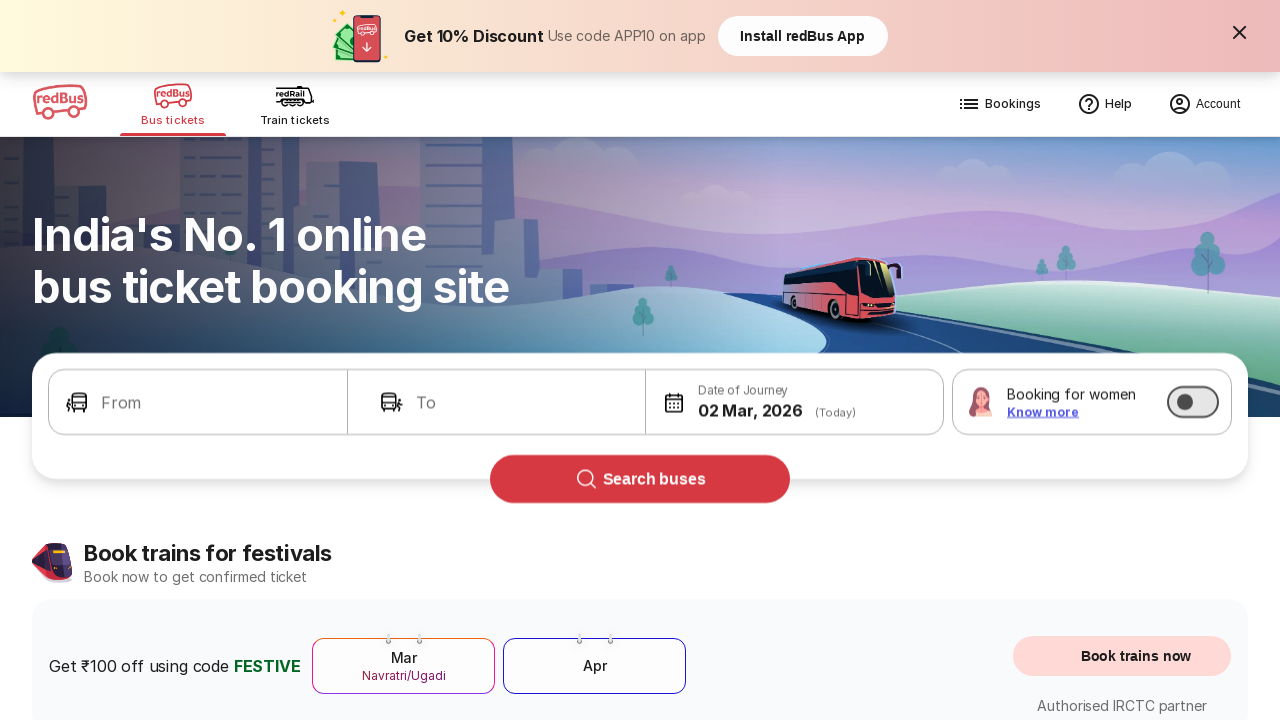

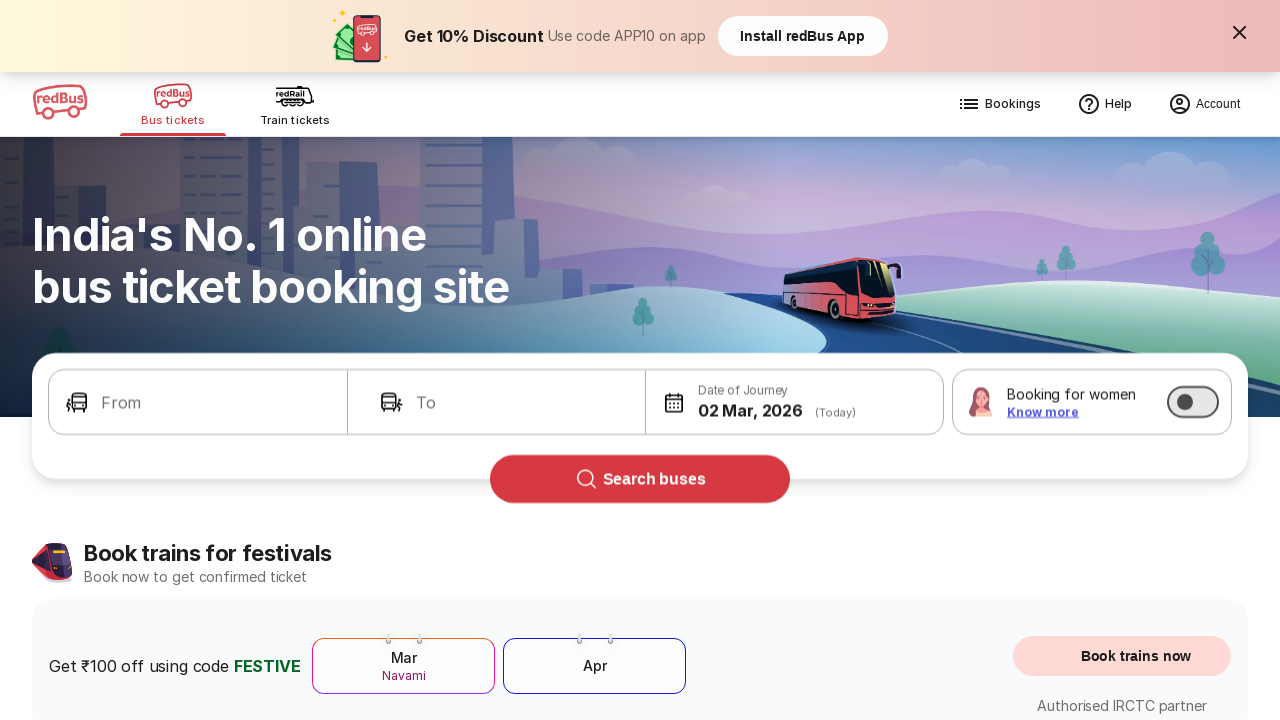